Tests click and hold interaction by clicking and holding on a circle element, then releasing it

Starting URL: https://demoapps.qspiders.com/ui/clickHold?sublist=0

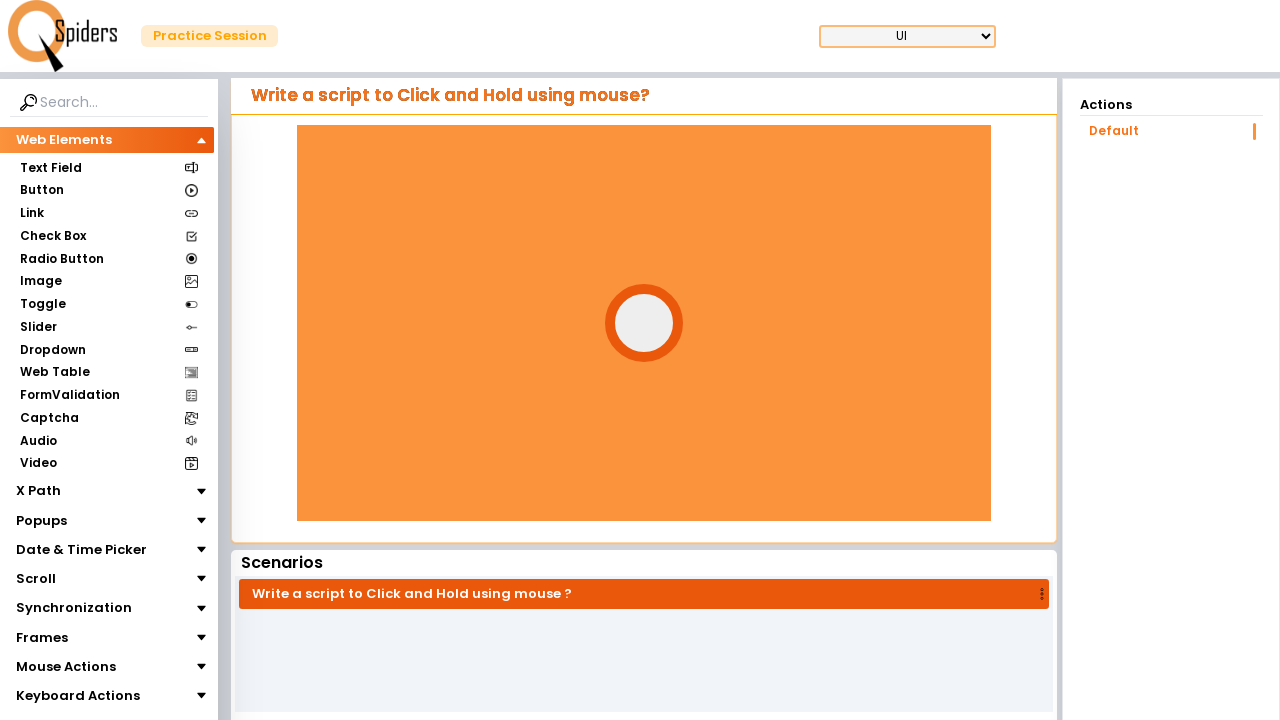

Located the circle element
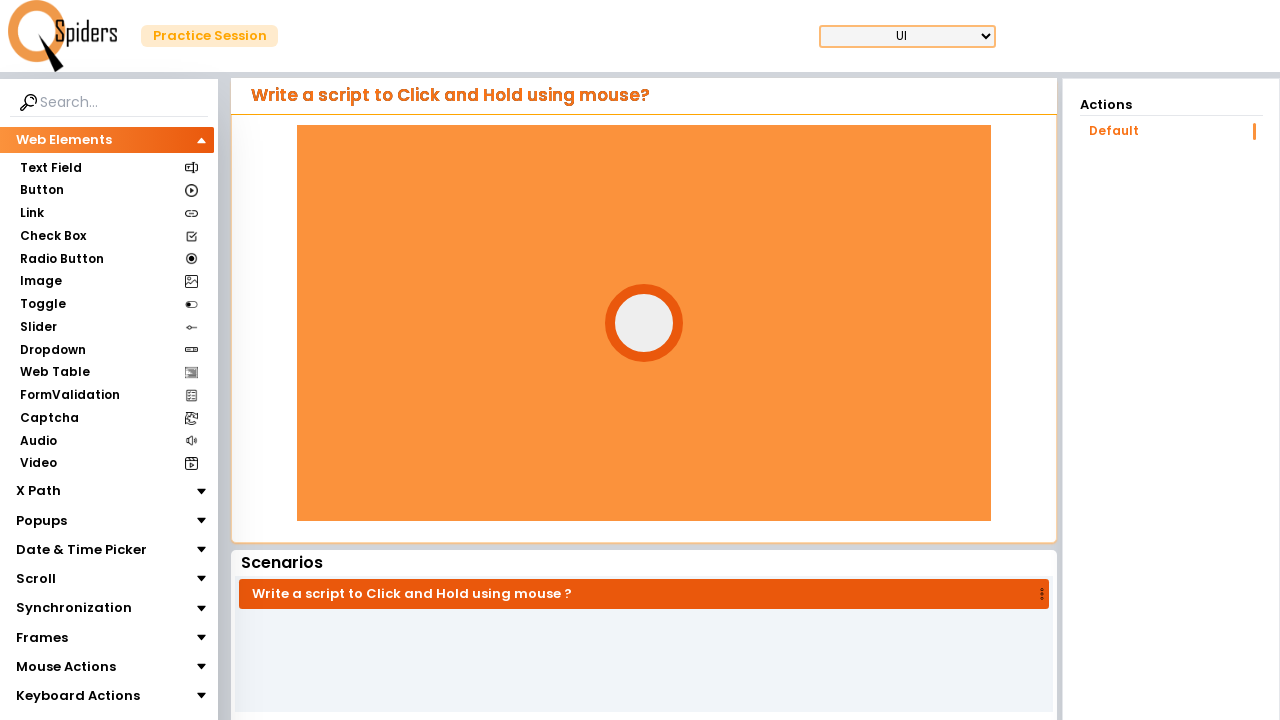

Hovered over the circle element at (644, 323) on #circle
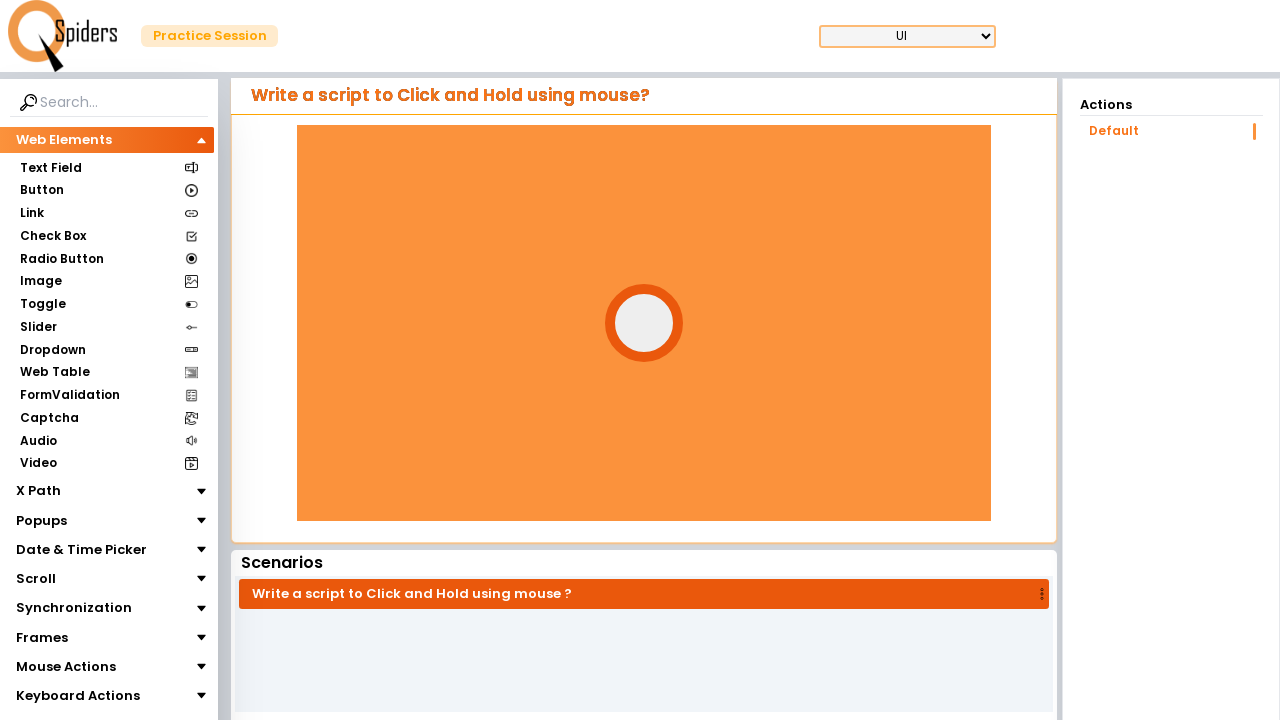

Pressed down mouse button on circle element at (644, 323)
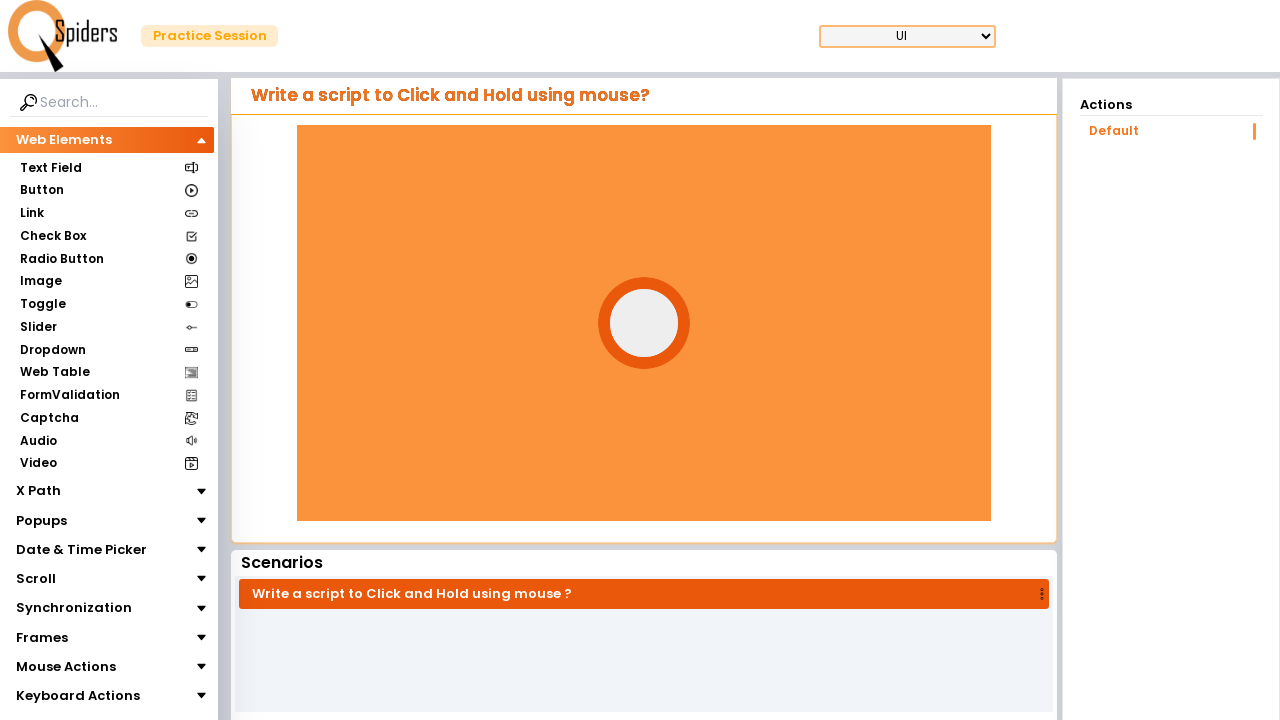

Held mouse button down for 3 seconds
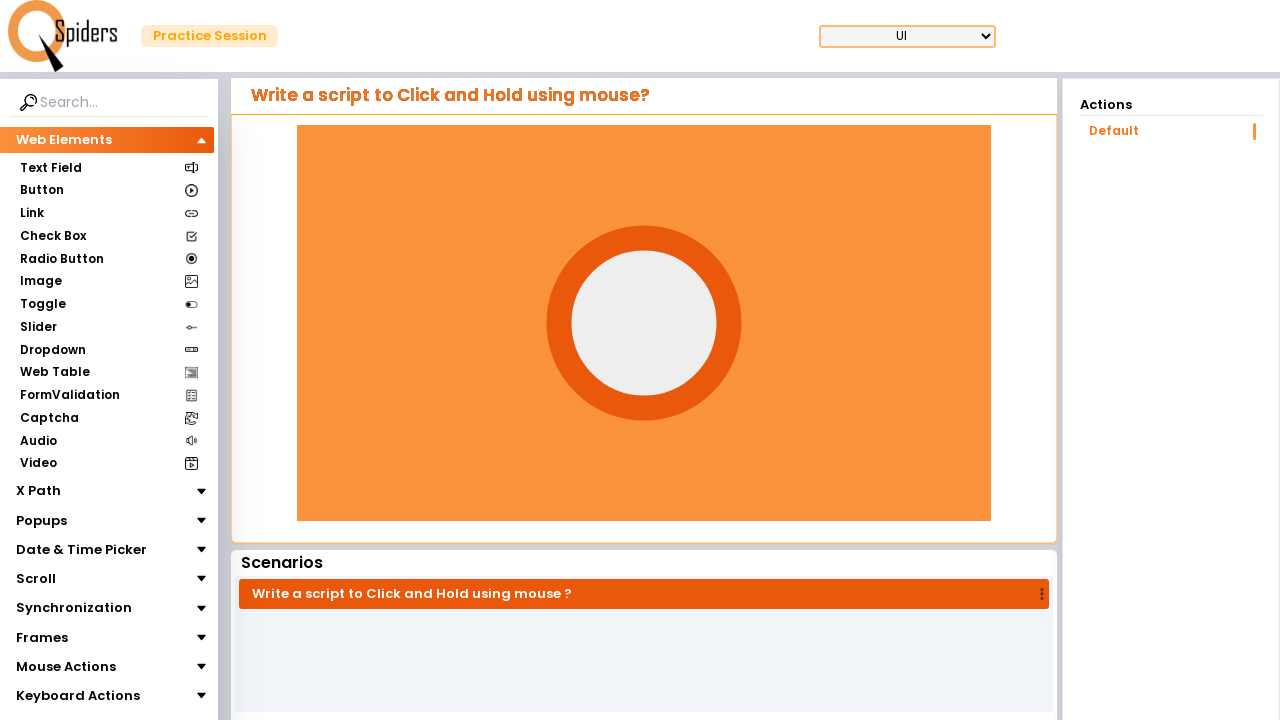

Released mouse button at (644, 323)
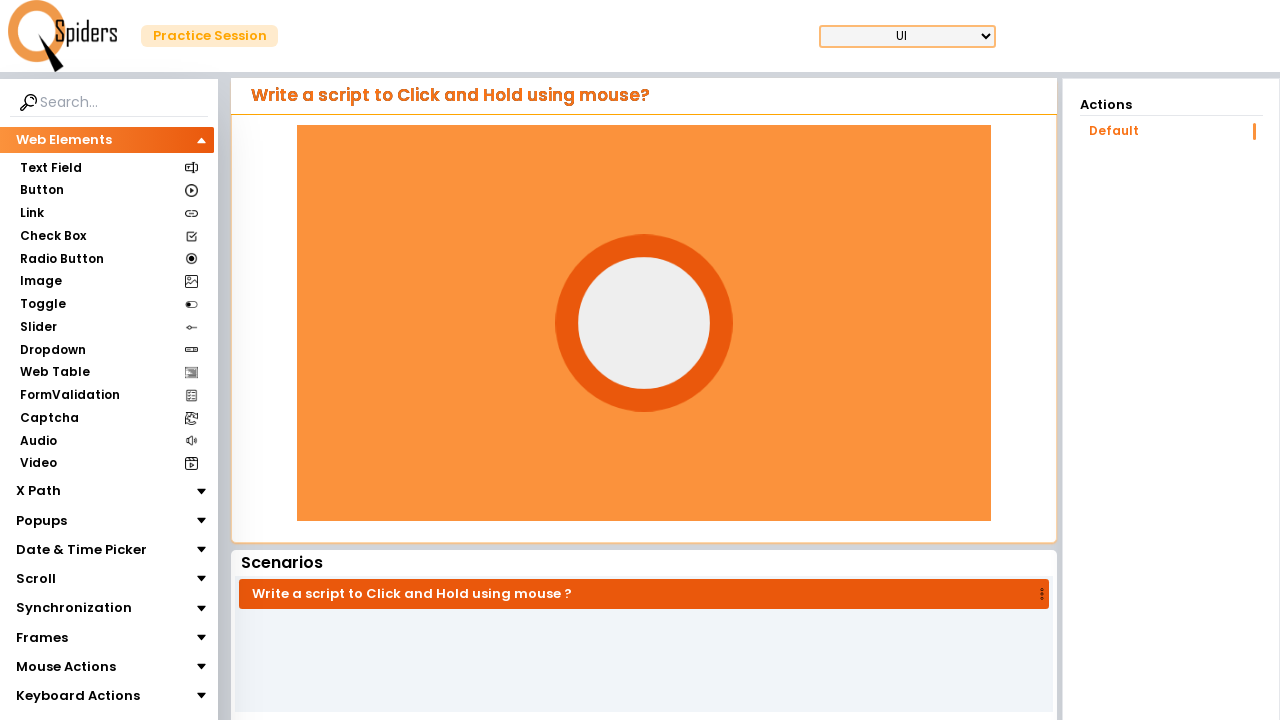

Waited 3 seconds after releasing mouse button
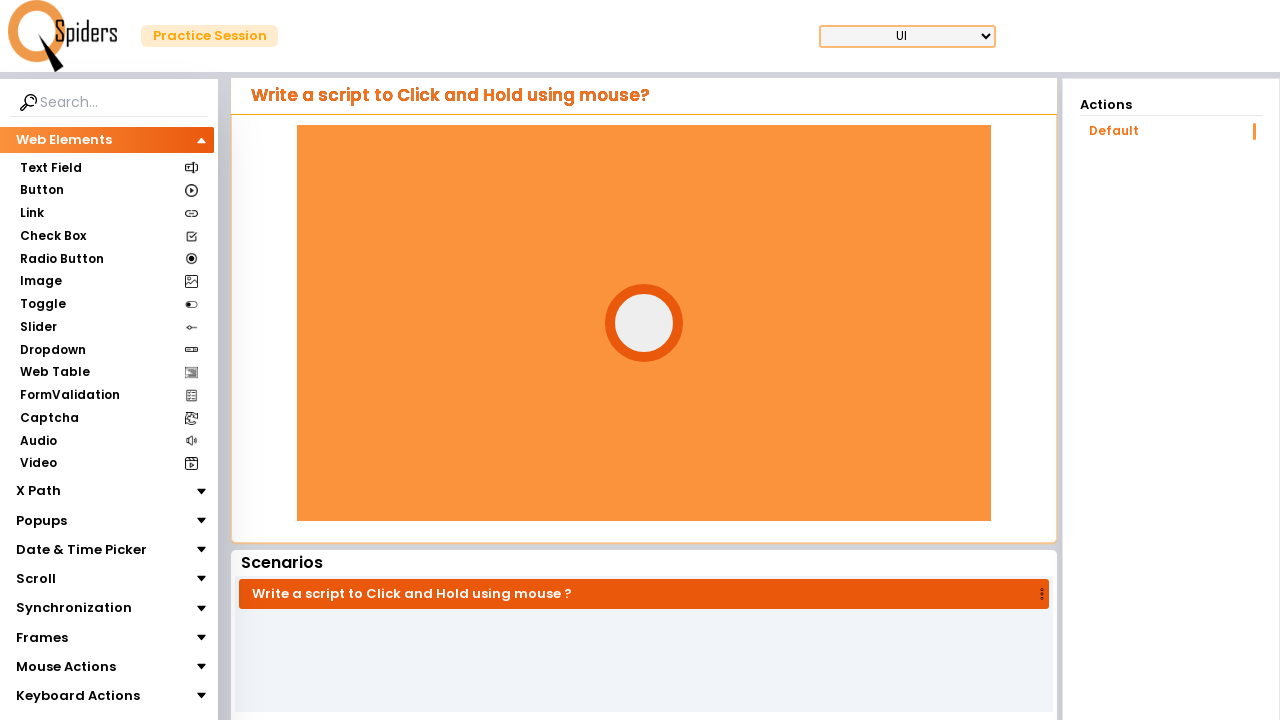

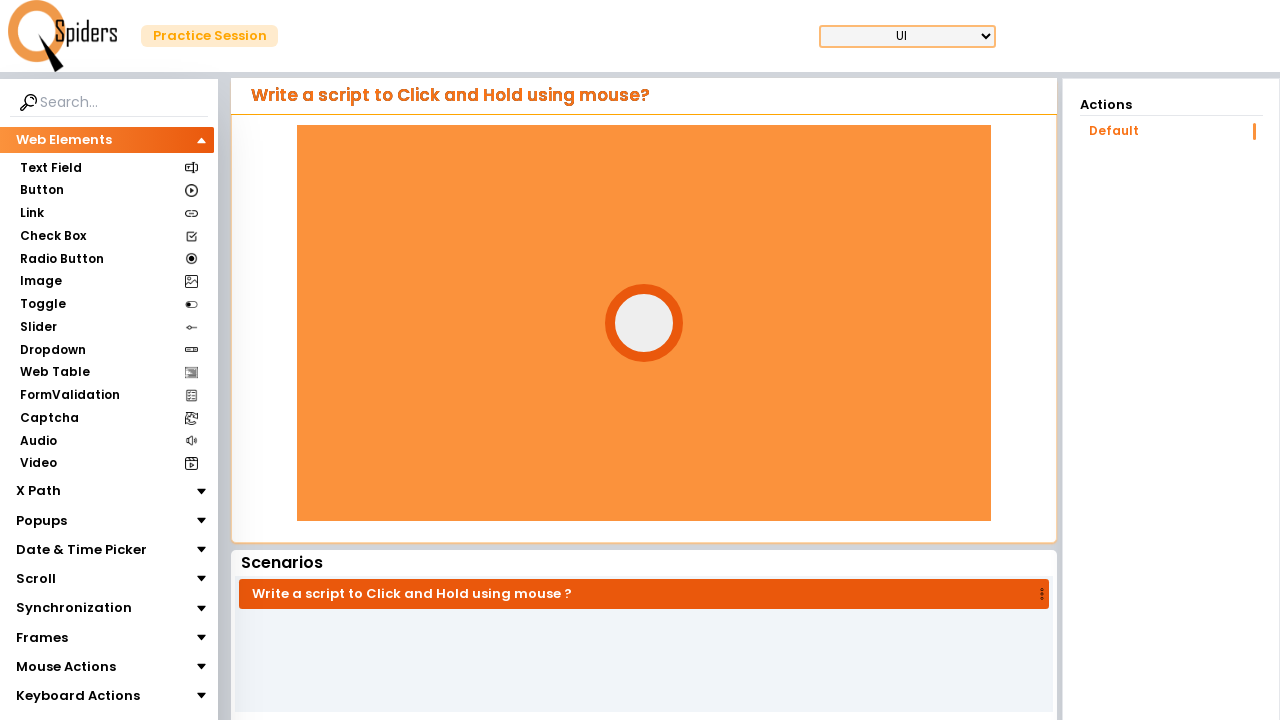